Tests clicking four "hard" buttons in sequence, waiting for each button to become enabled before clicking, and verifies the success message.

Starting URL: https://eviltester.github.io/synchole/buttons.html

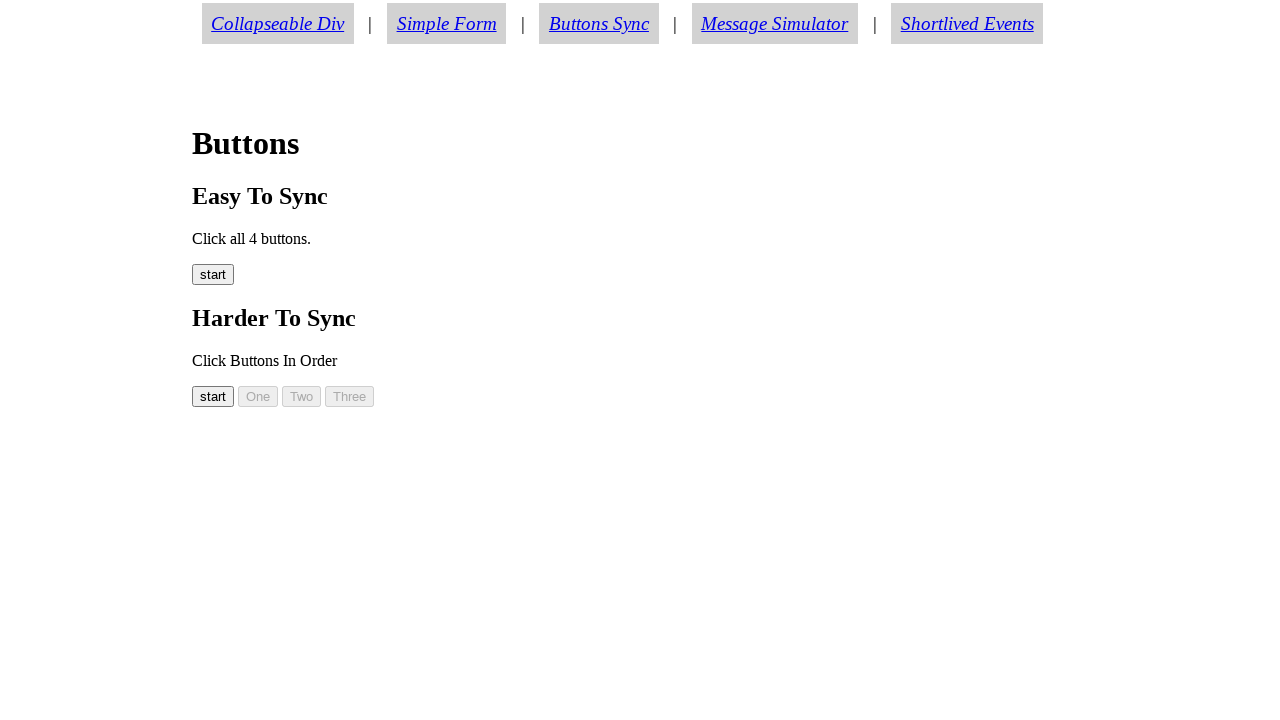

Hard button 1 (#button00) is visible
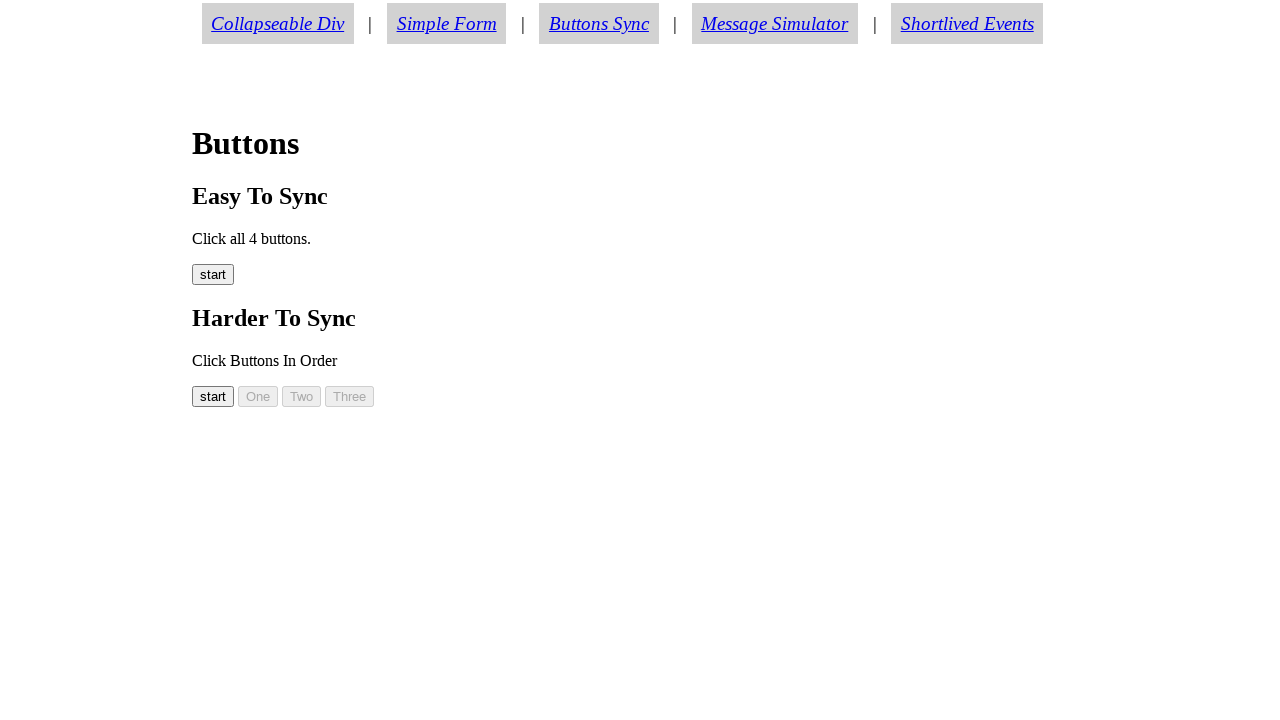

Hard button 1 is now enabled
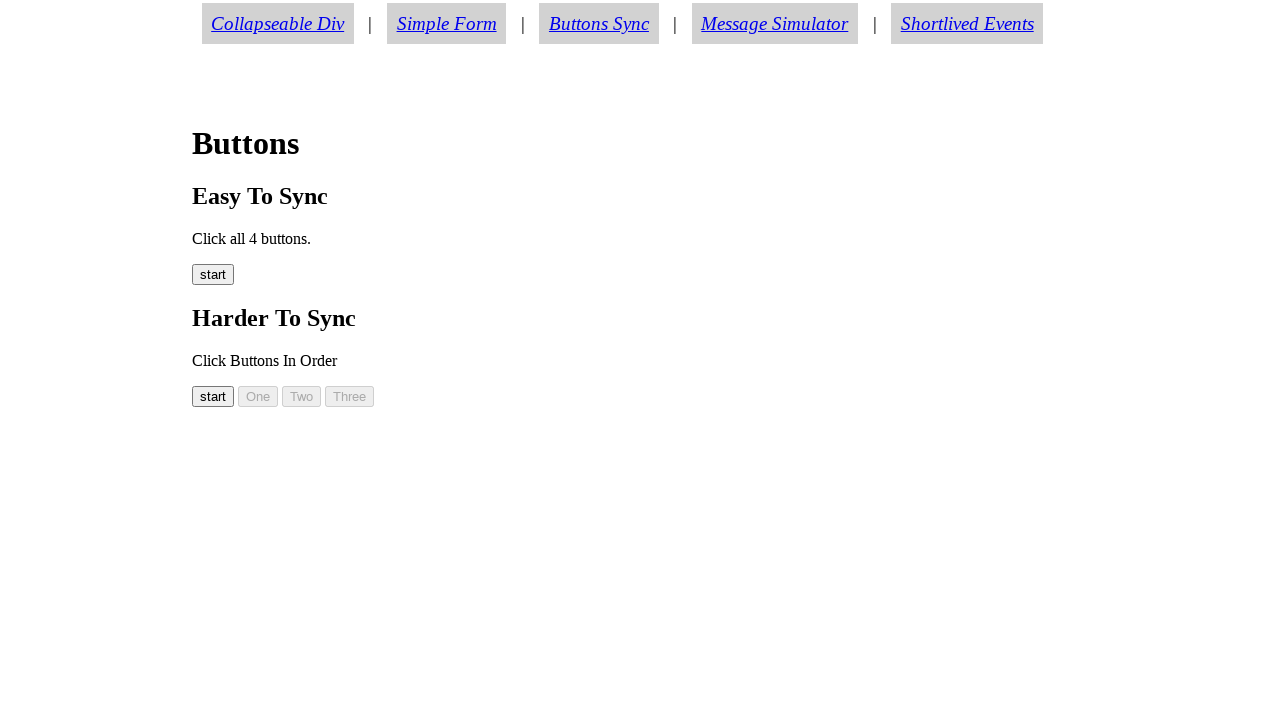

Clicked hard button 1 at (213, 396) on #button00
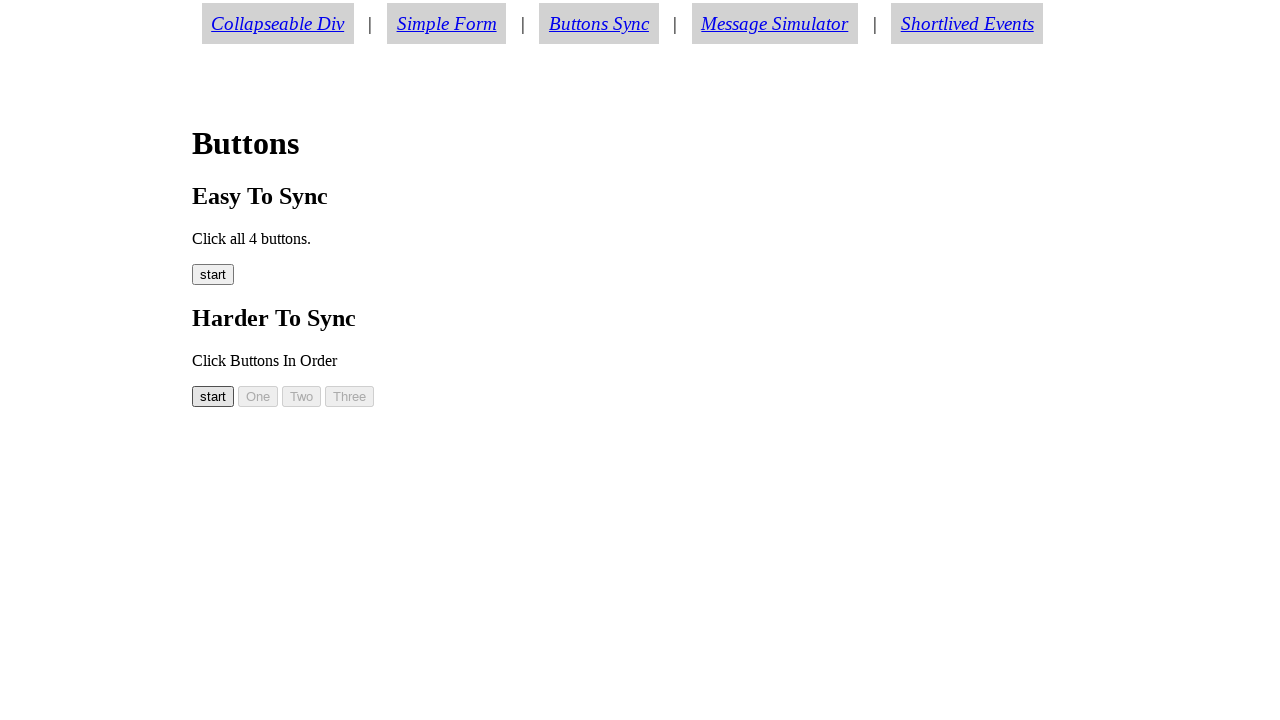

Hard button 2 (#button01) is visible
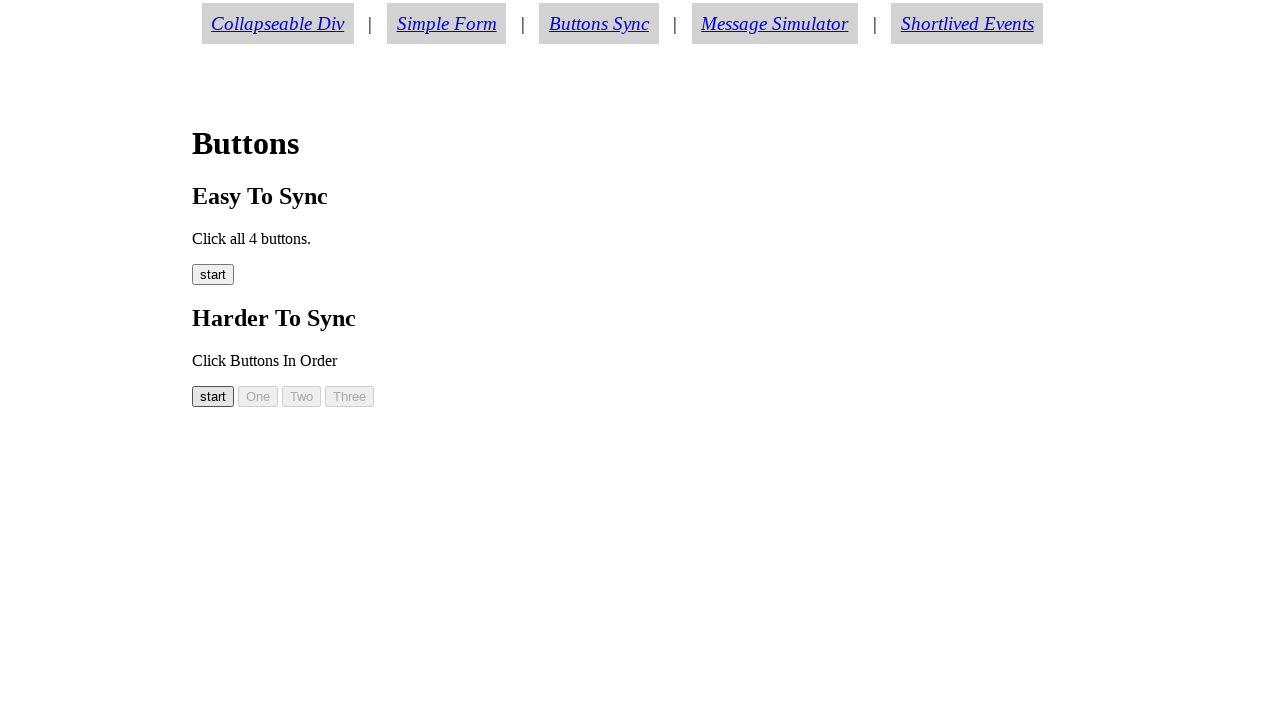

Hard button 2 is now enabled
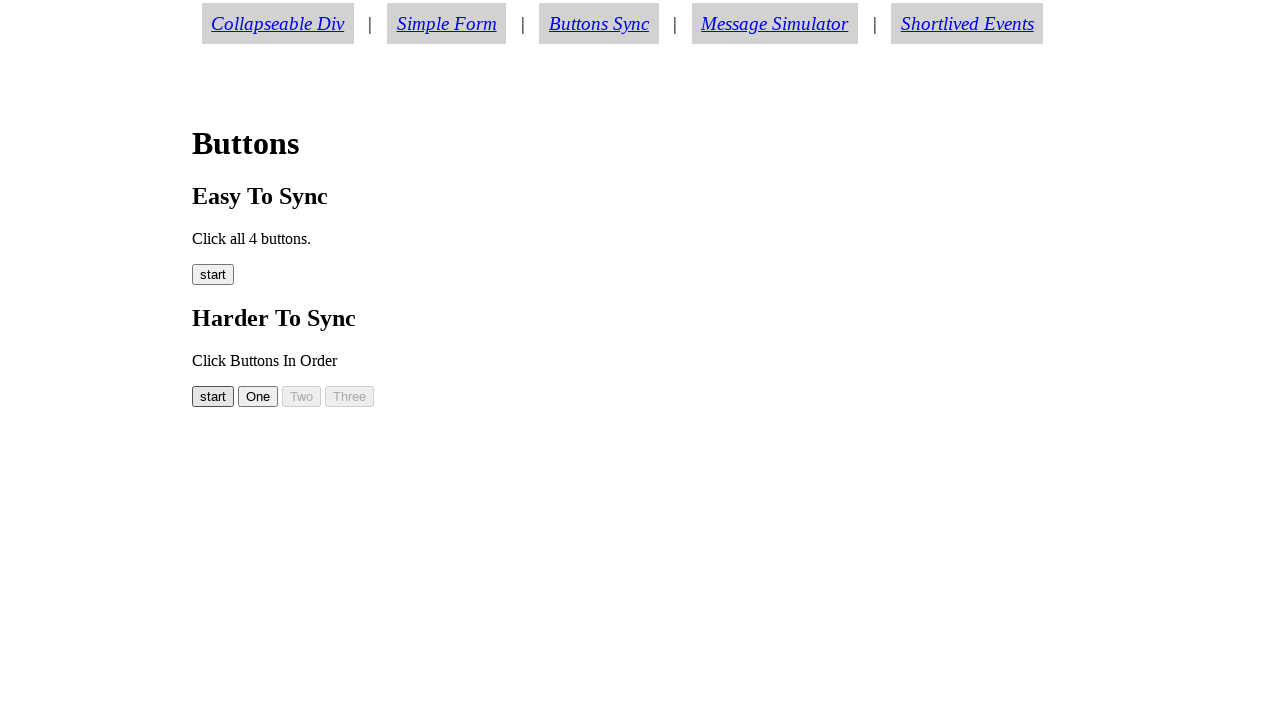

Clicked hard button 2 at (258, 396) on #button01
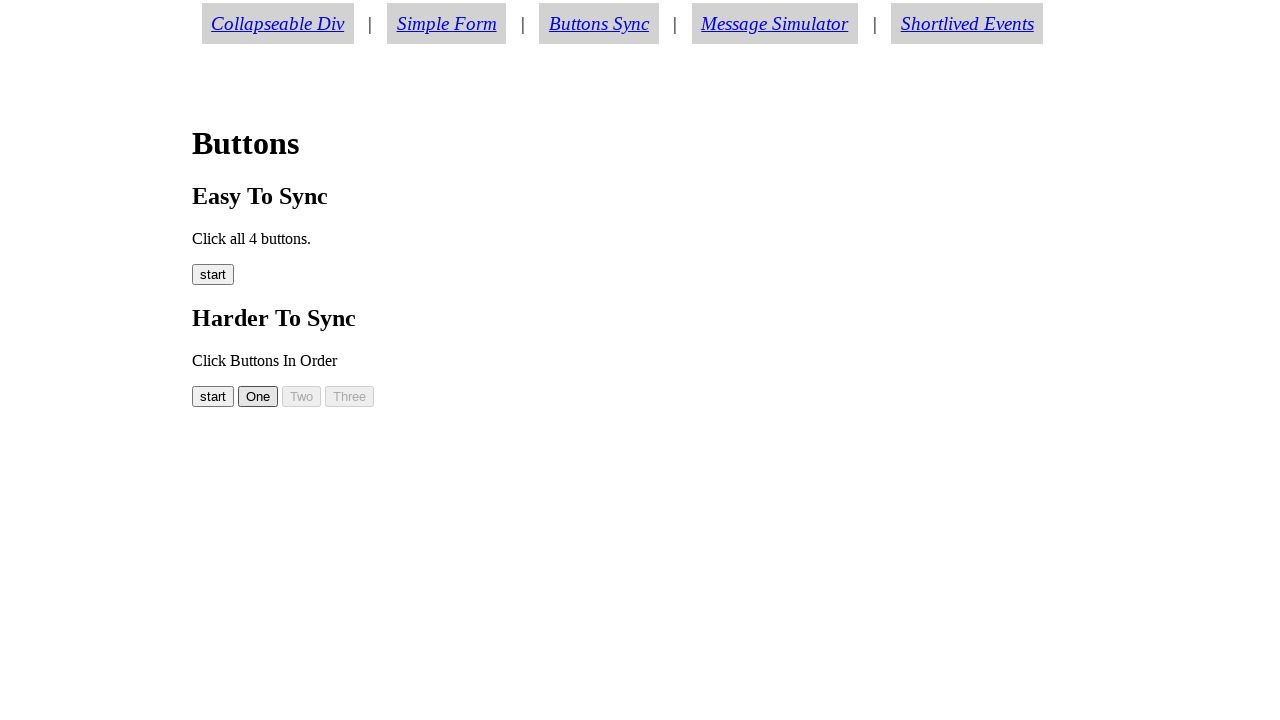

Hard button 3 (#button02) is visible
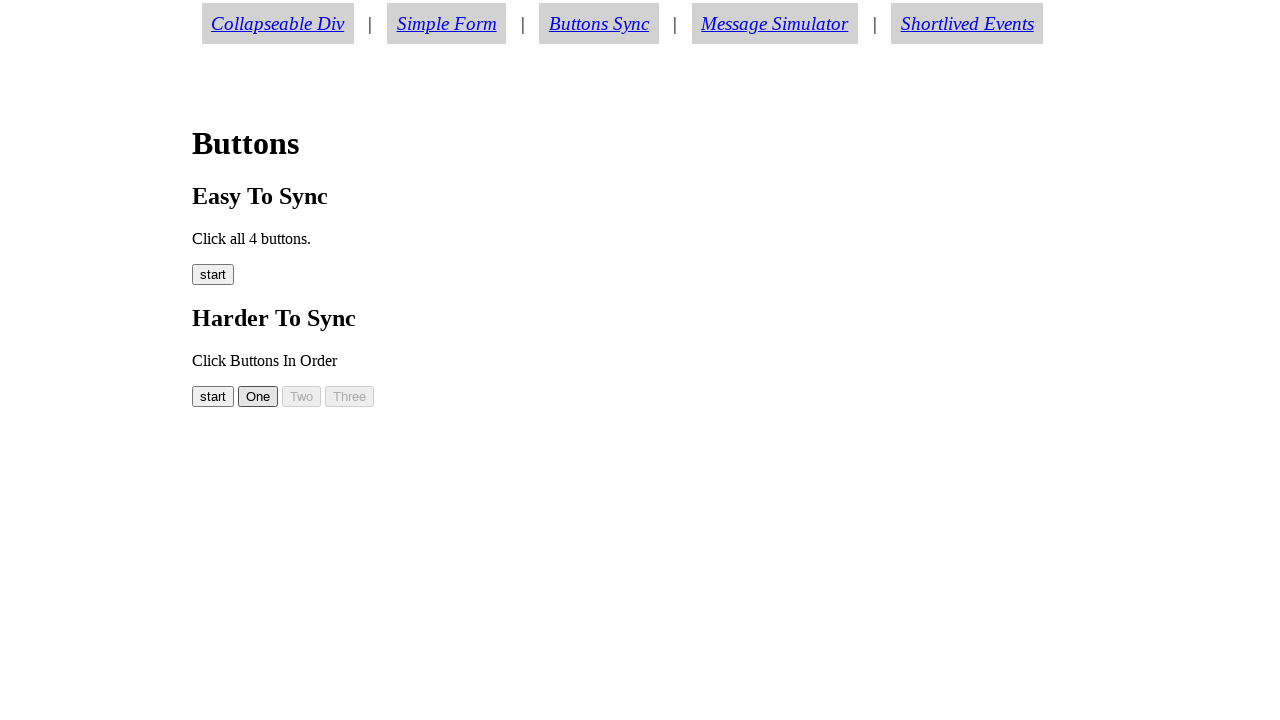

Hard button 3 is now enabled
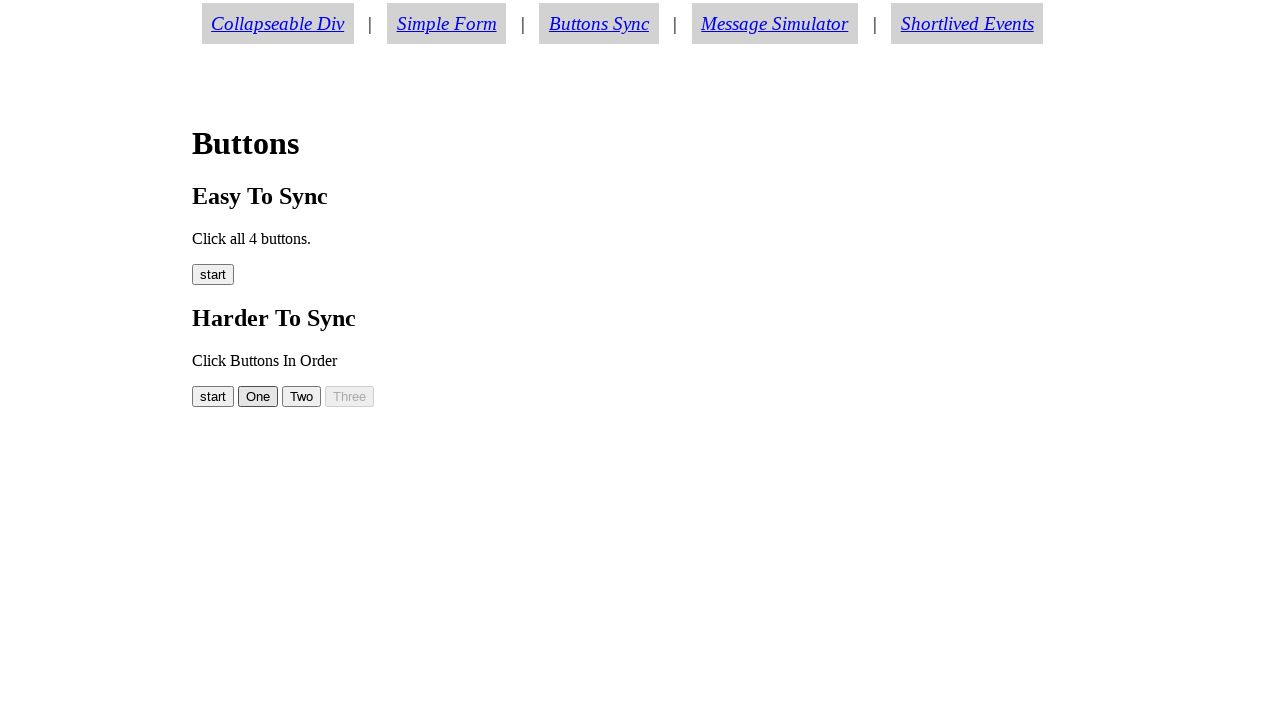

Clicked hard button 3 at (302, 396) on #button02
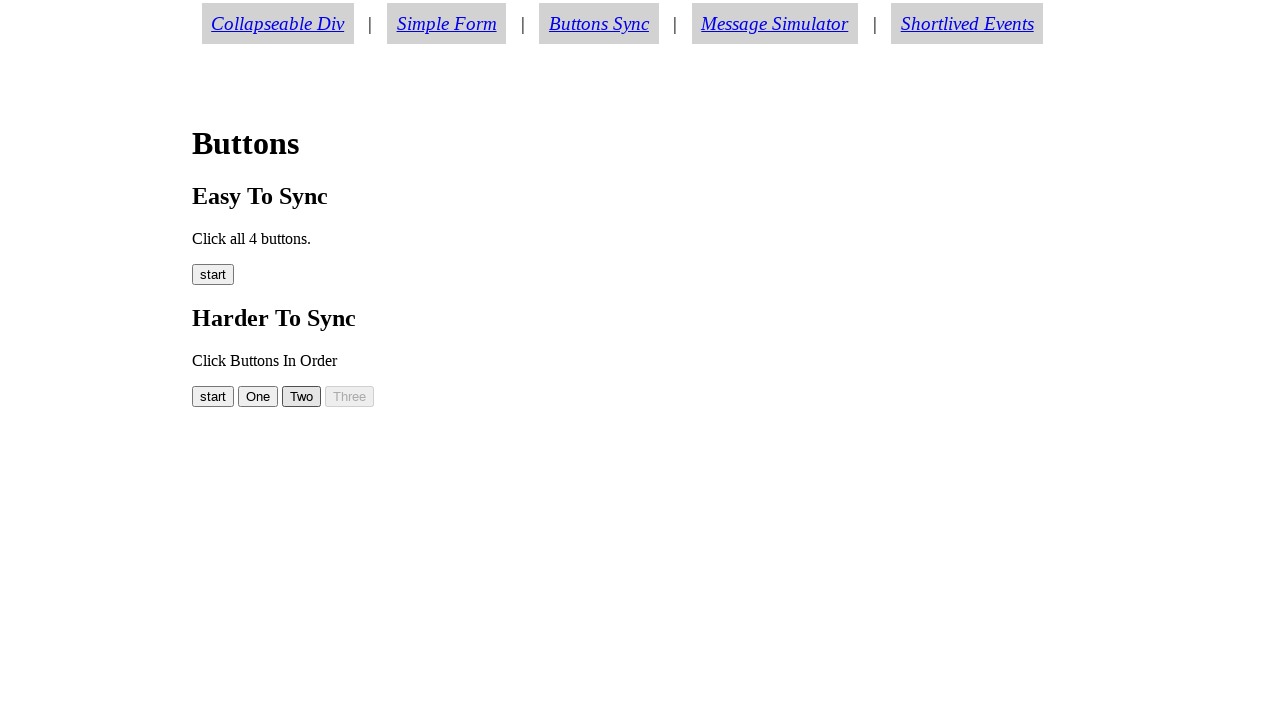

Hard button 4 (#button03) is visible
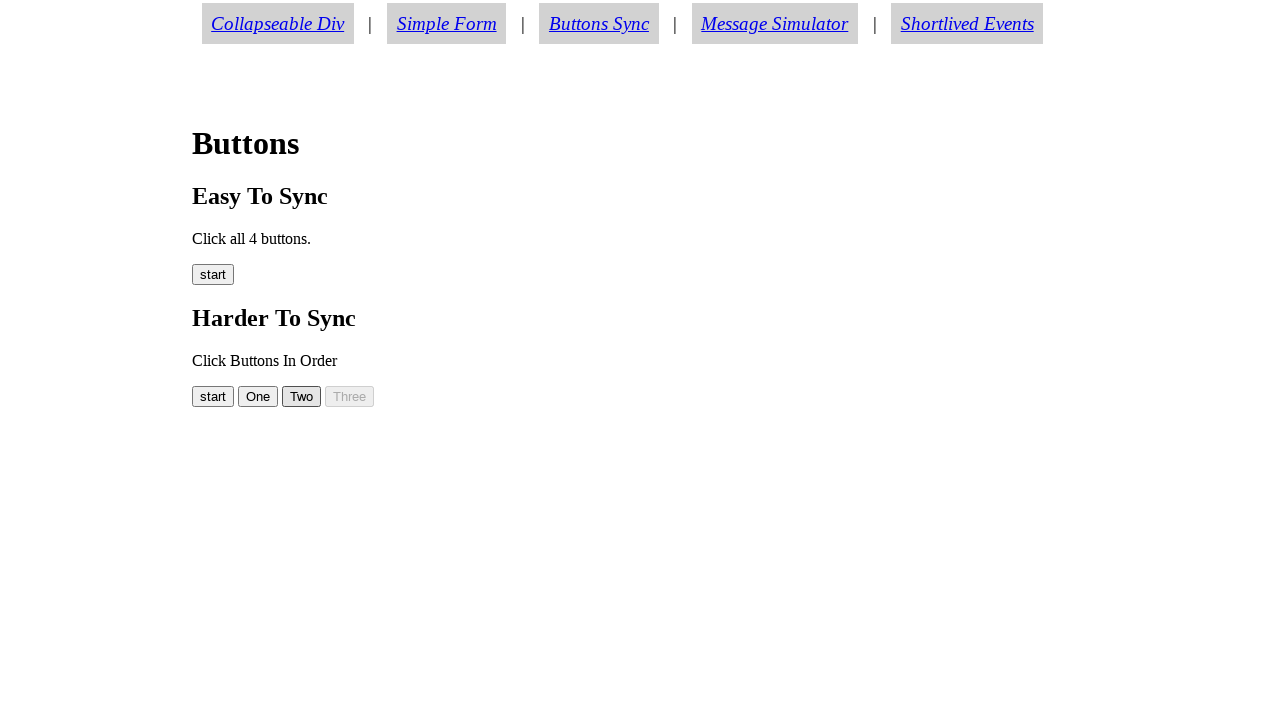

Hard button 4 is now enabled
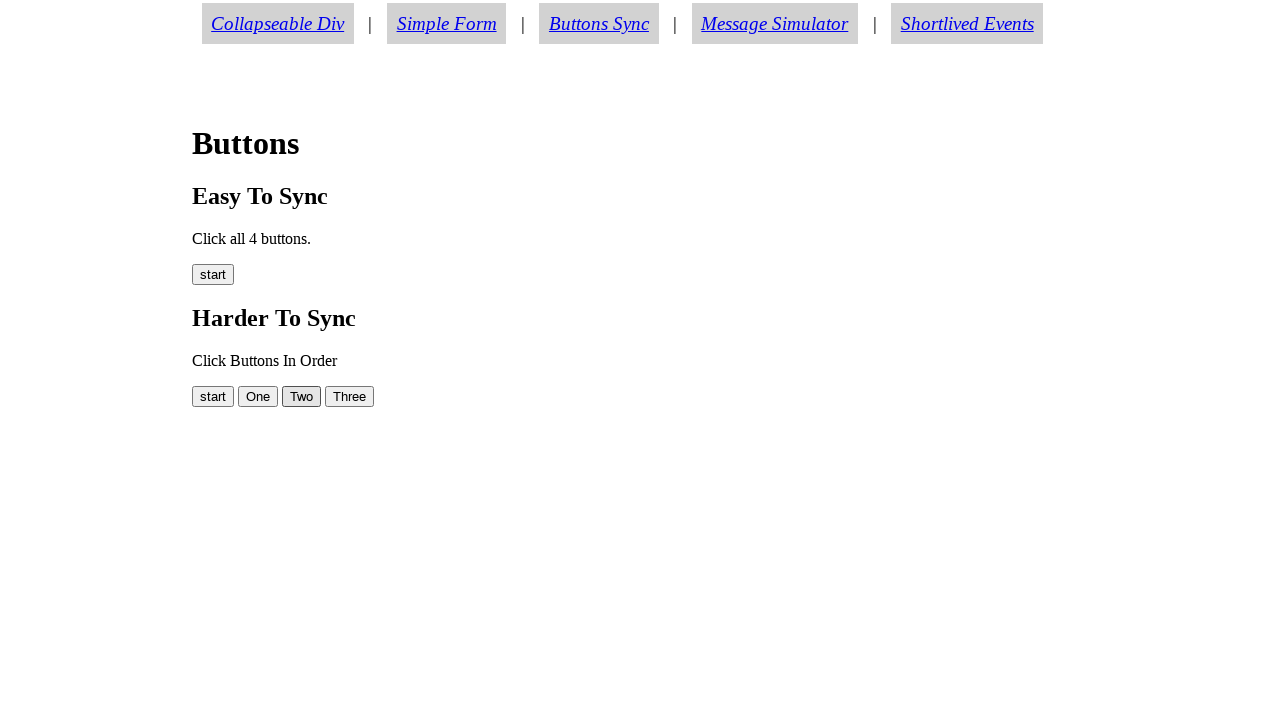

Clicked hard button 4 at (350, 396) on #button03
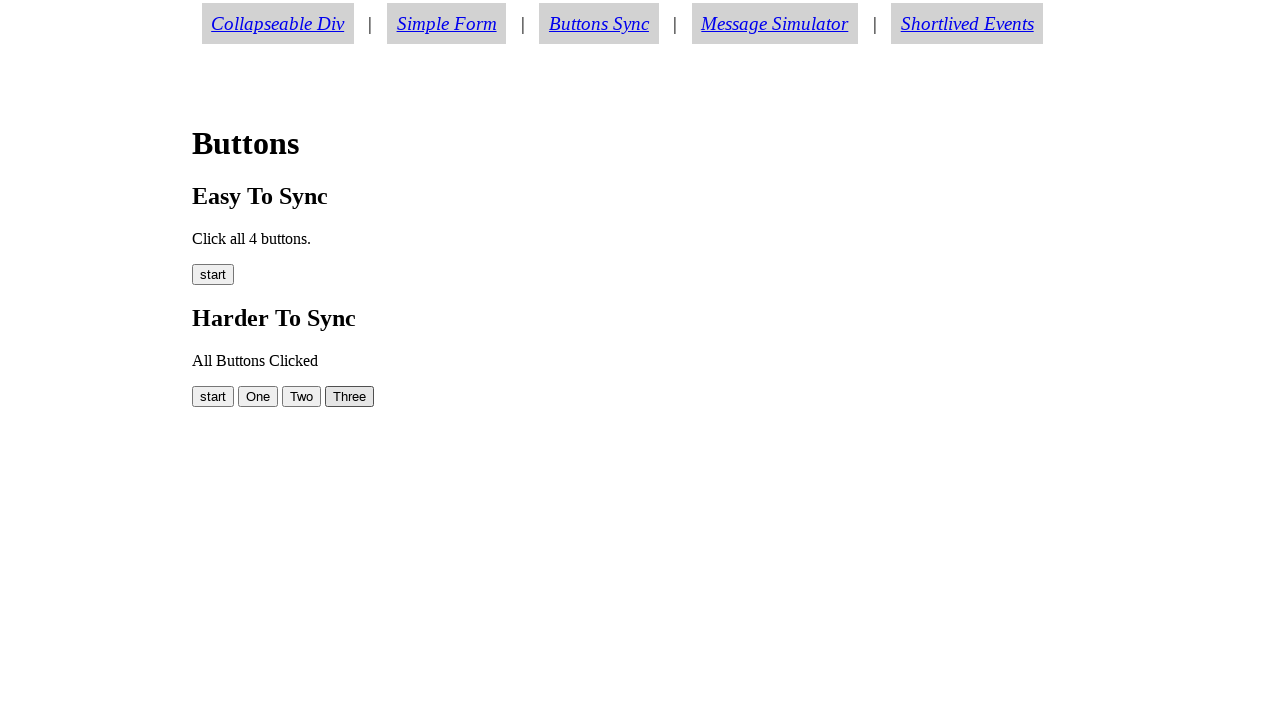

Success message element (#buttonmessage) is present
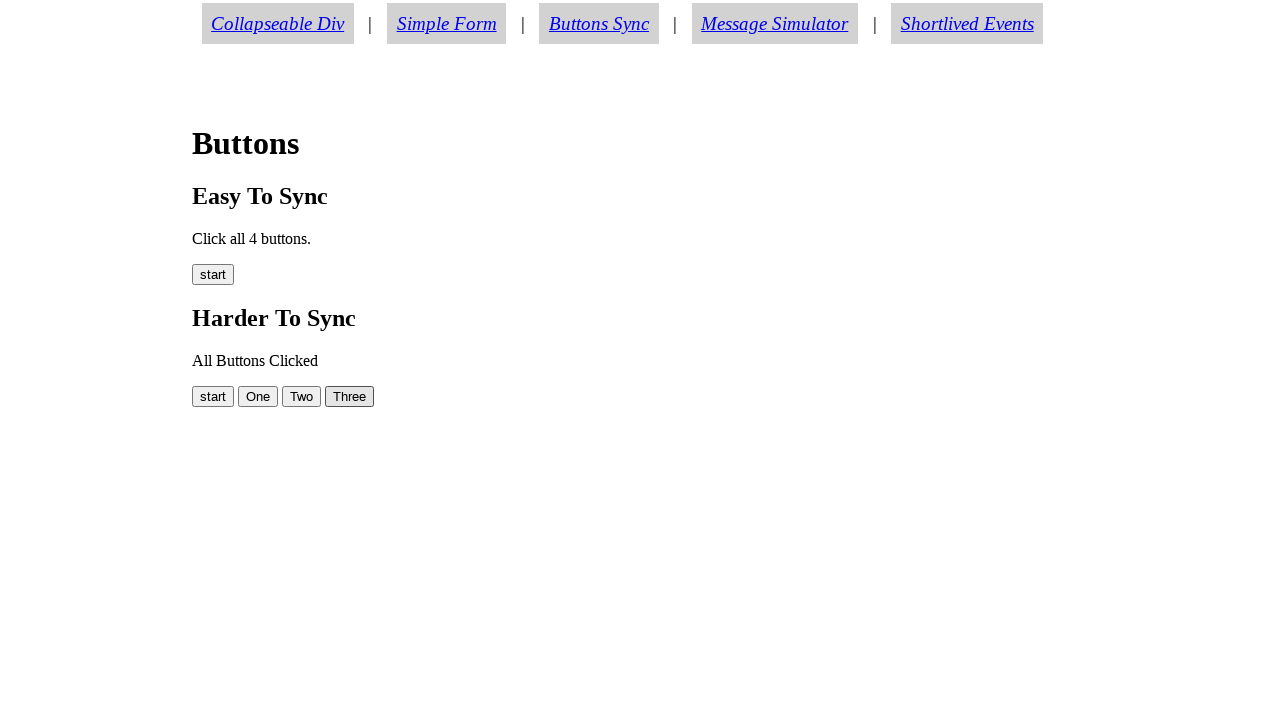

Verified success message displays 'All Buttons Clicked'
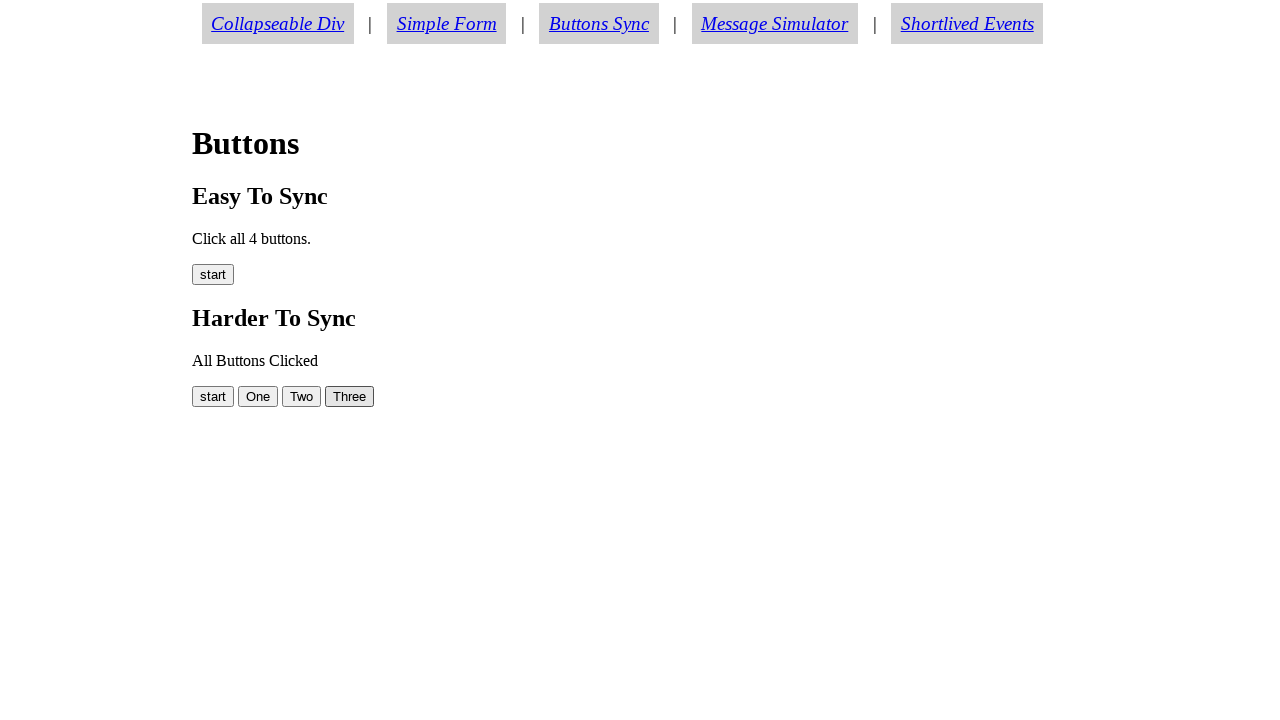

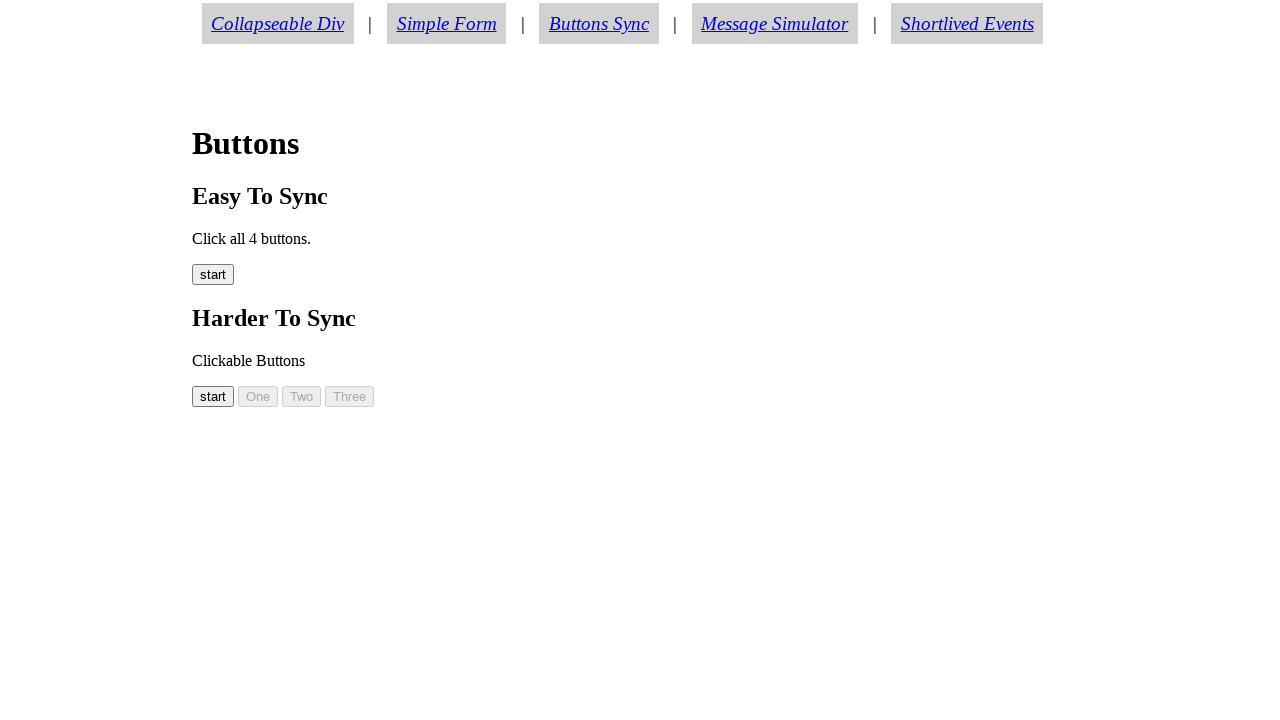